Tests keyboard actions on a form by filling fields and using copy-paste functionality to duplicate the current address into the permanent address field

Starting URL: https://demoqa.com/text-box

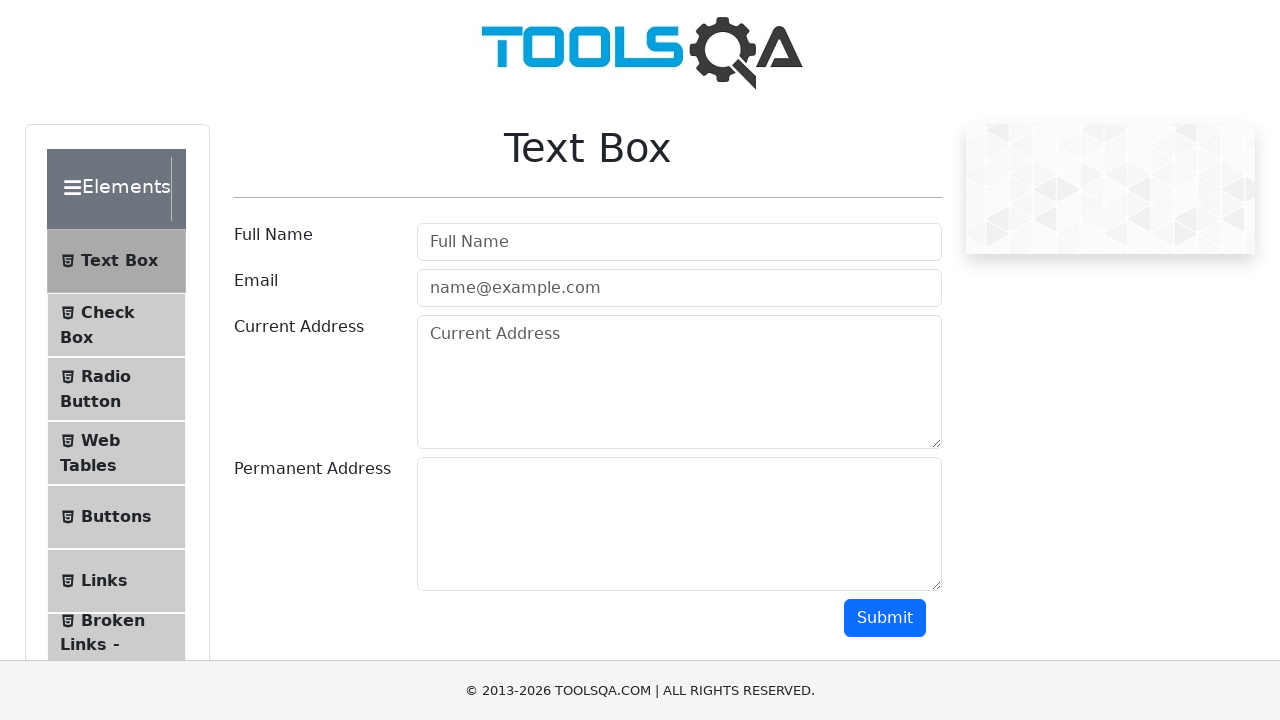

Filled username field with 'Mr.Peter Haynes' on #userName
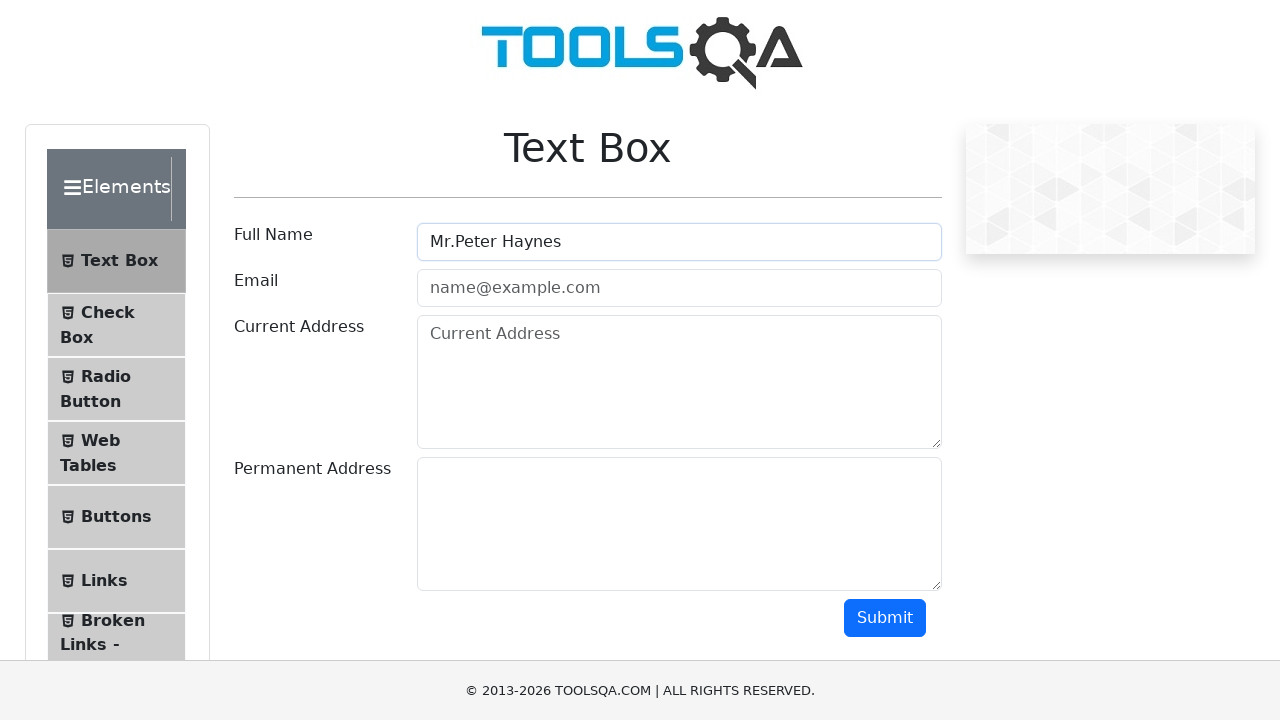

Filled email field with 'PeterHaynes@toolsqa.com' on #userEmail
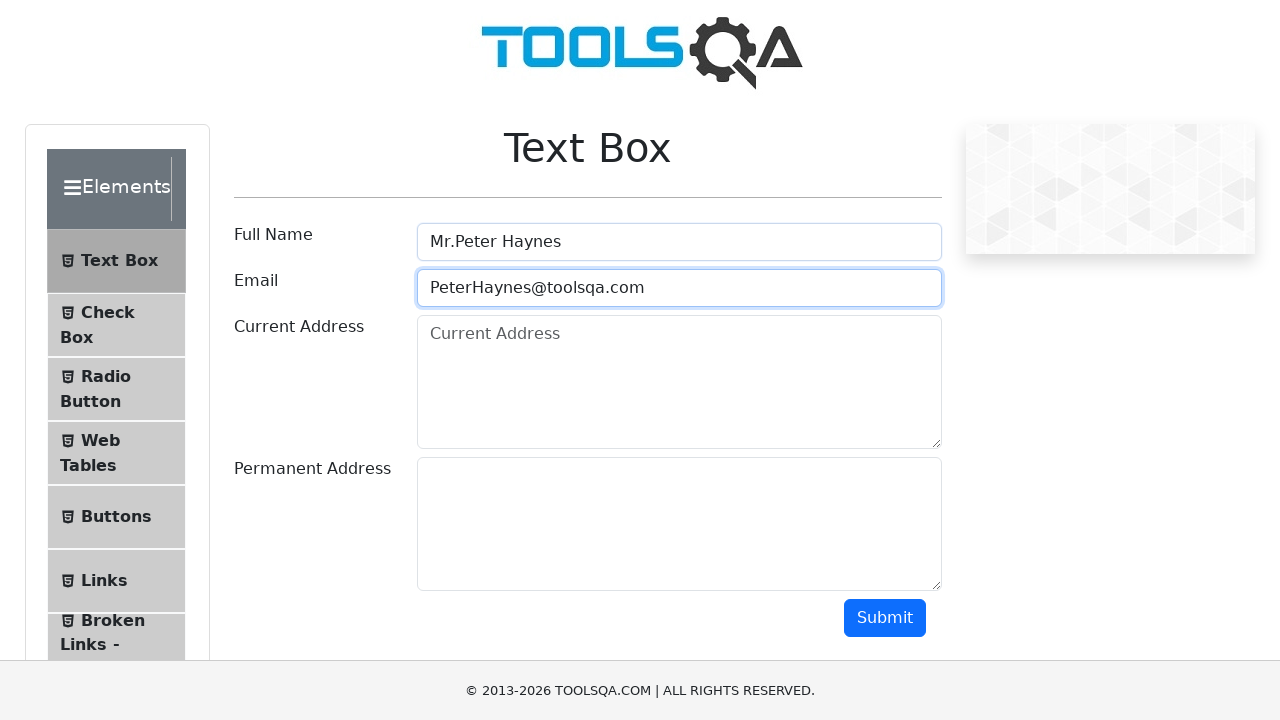

Filled current address field with '43 School Lane London EC71 9GO' on #currentAddress
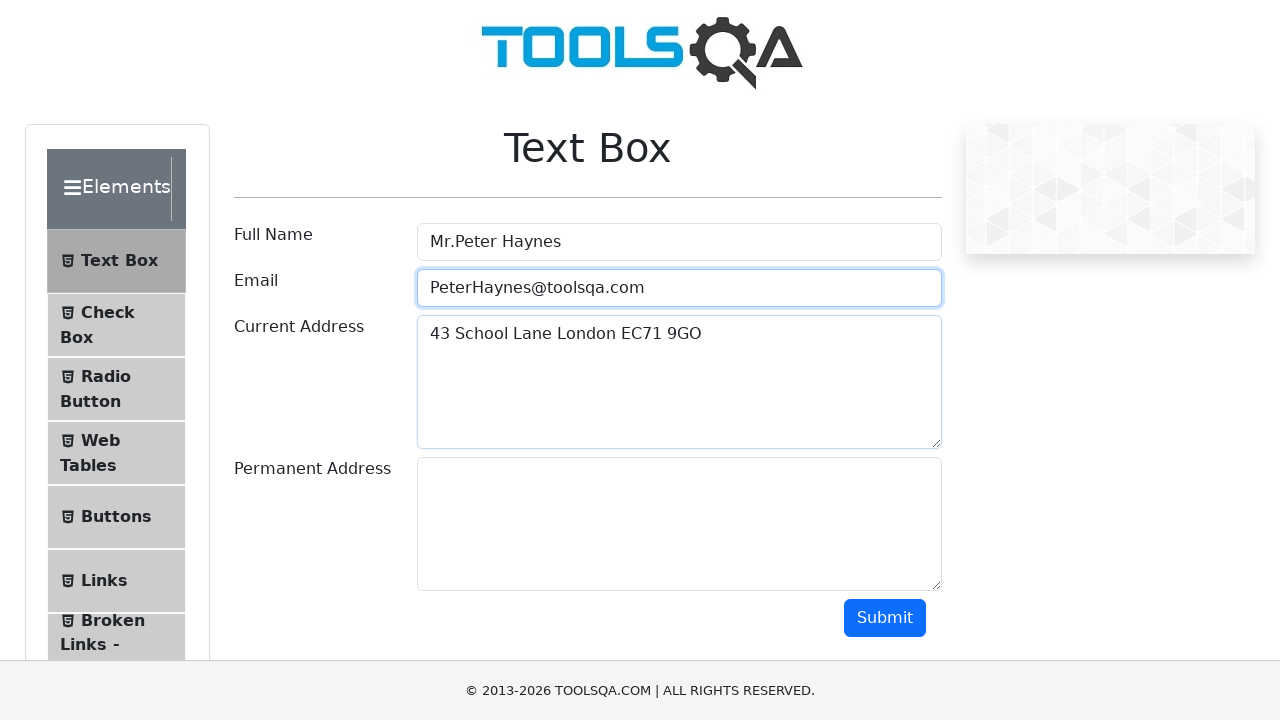

Clicked on current address field to focus it at (679, 382) on #currentAddress
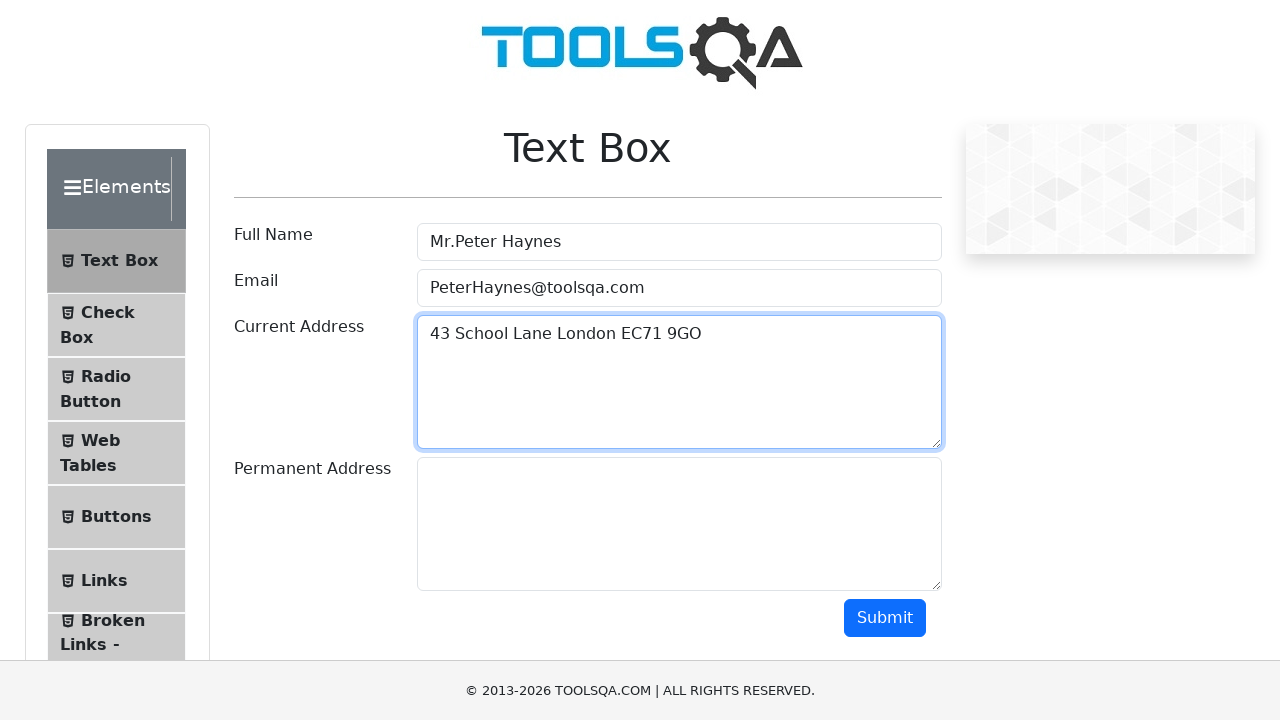

Selected all text in current address field using Ctrl+A
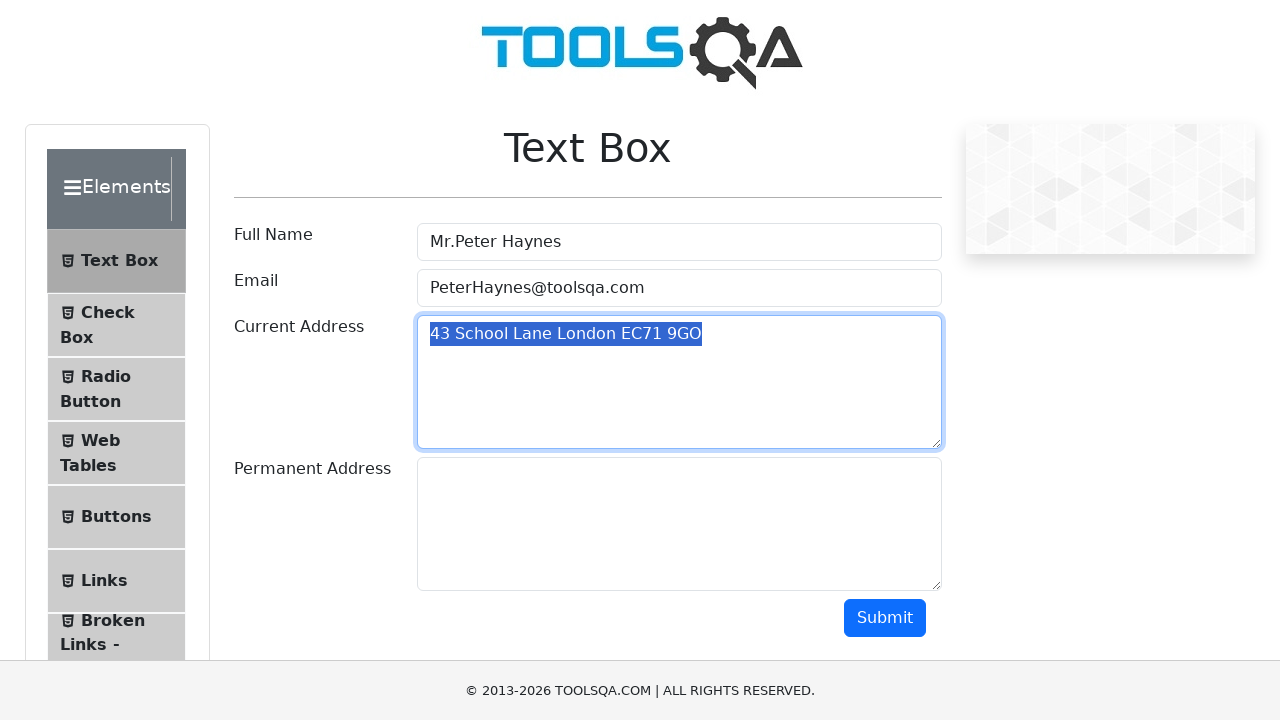

Copied selected text from current address field using Ctrl+C
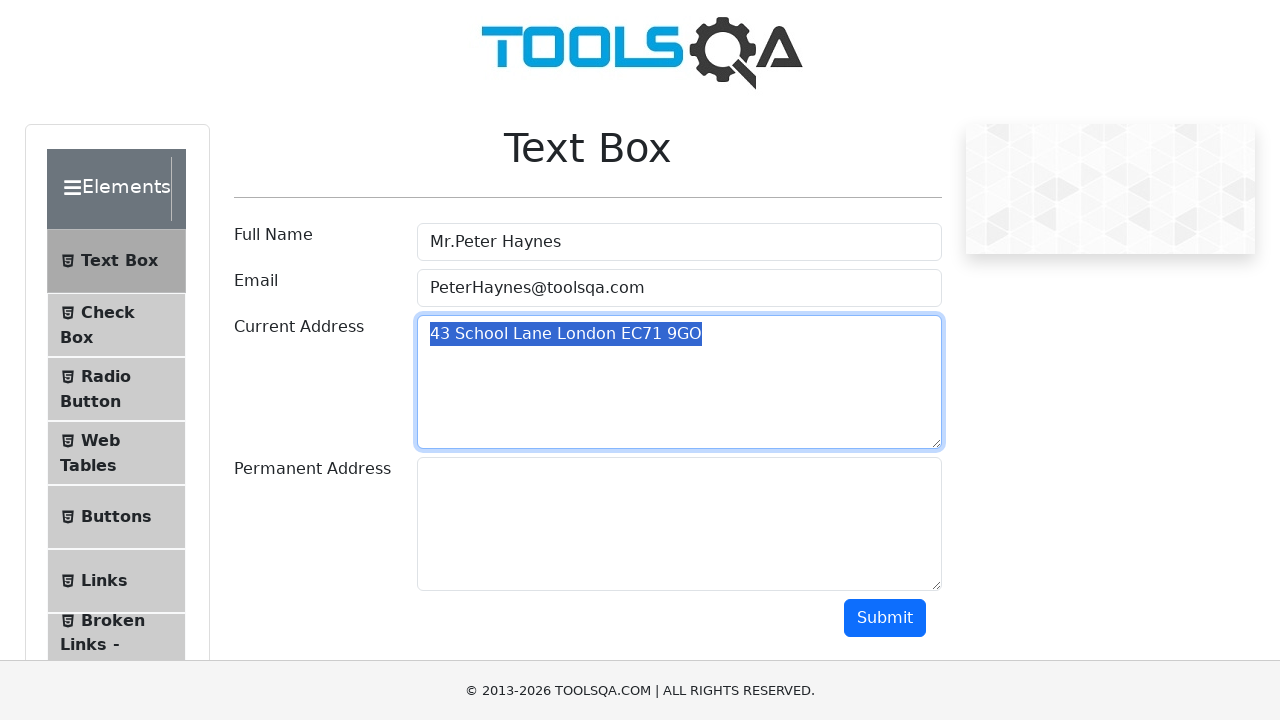

Pressed Tab to navigate to permanent address field
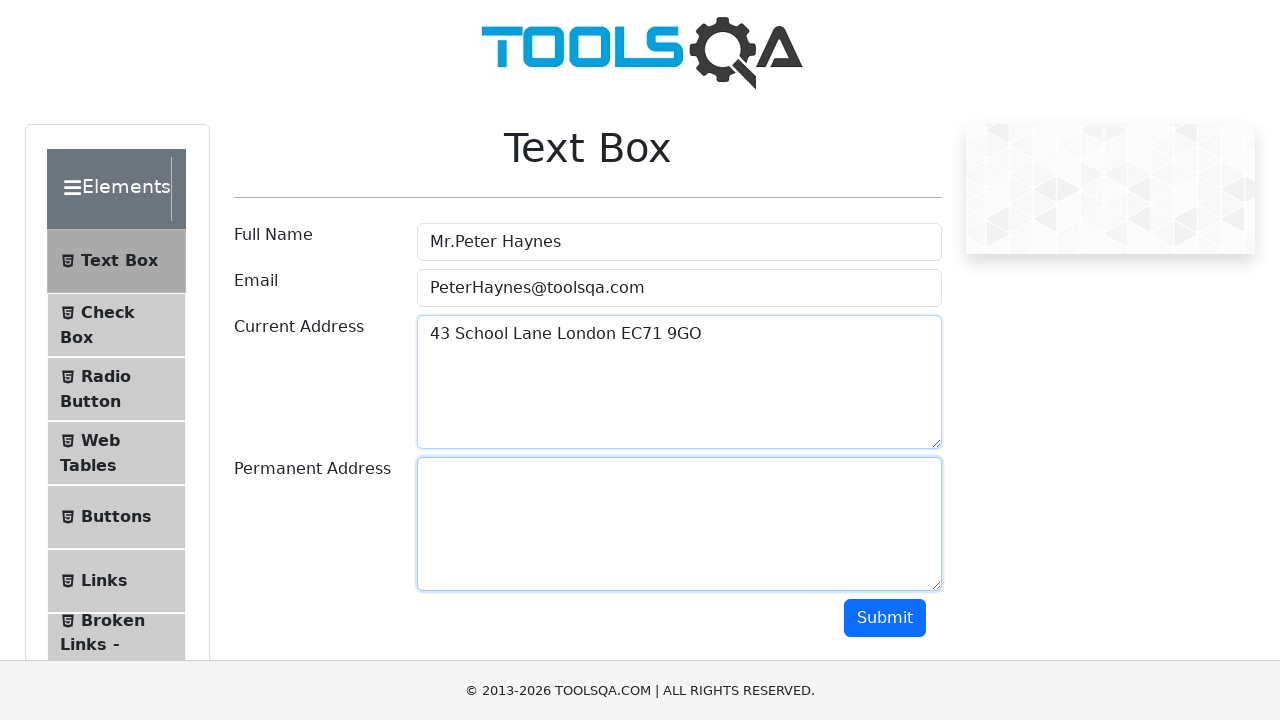

Pasted copied address into permanent address field using Ctrl+V
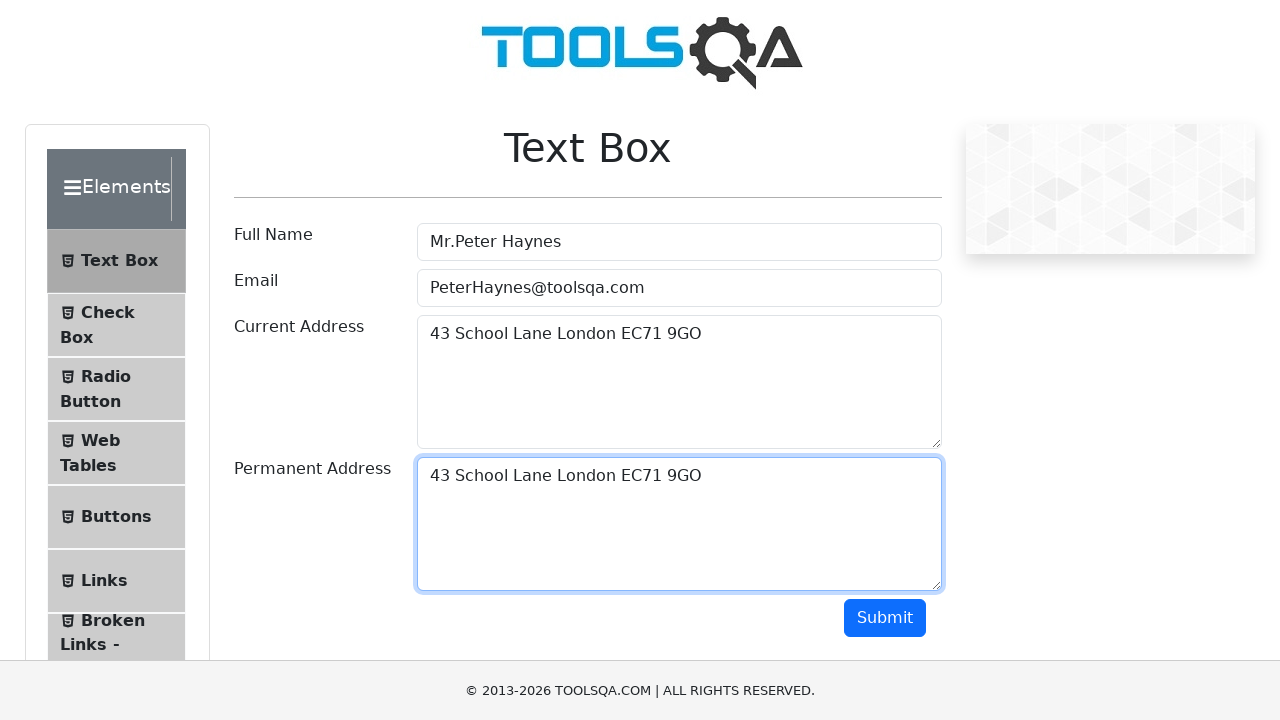

Retrieved current address field value for verification
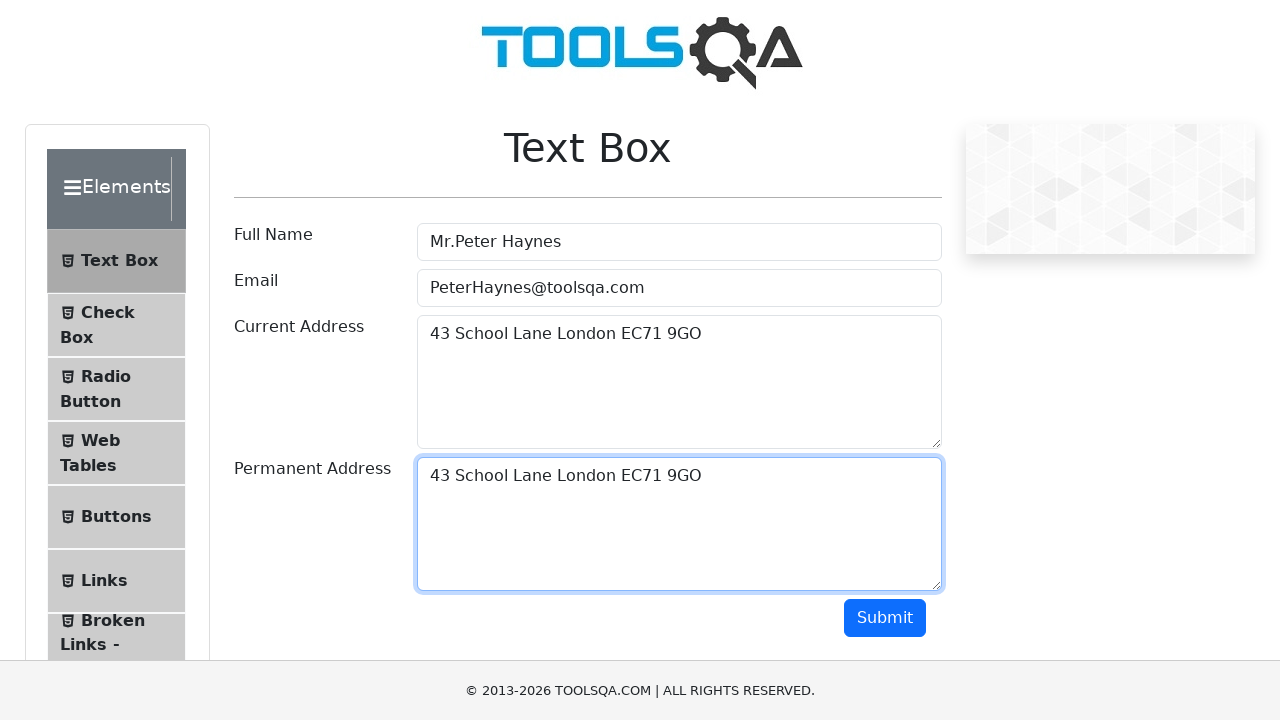

Retrieved permanent address field value for verification
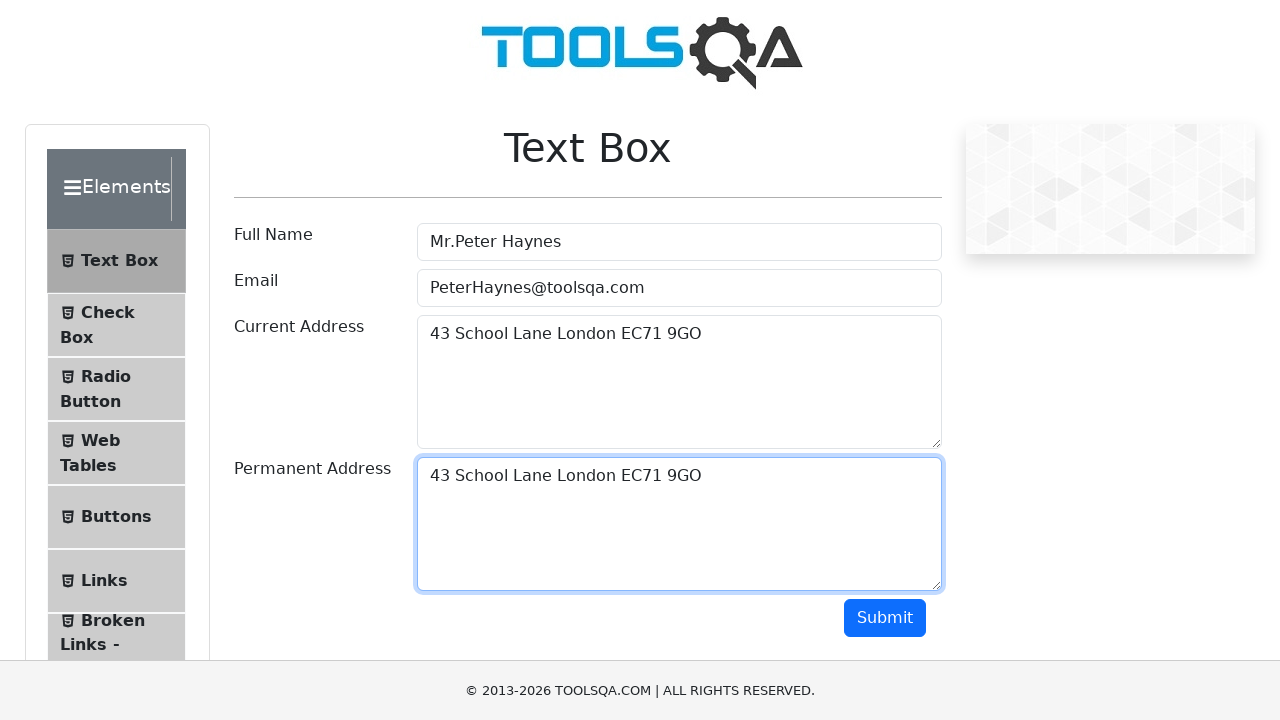

Verified that current address matches permanent address - assertion passed
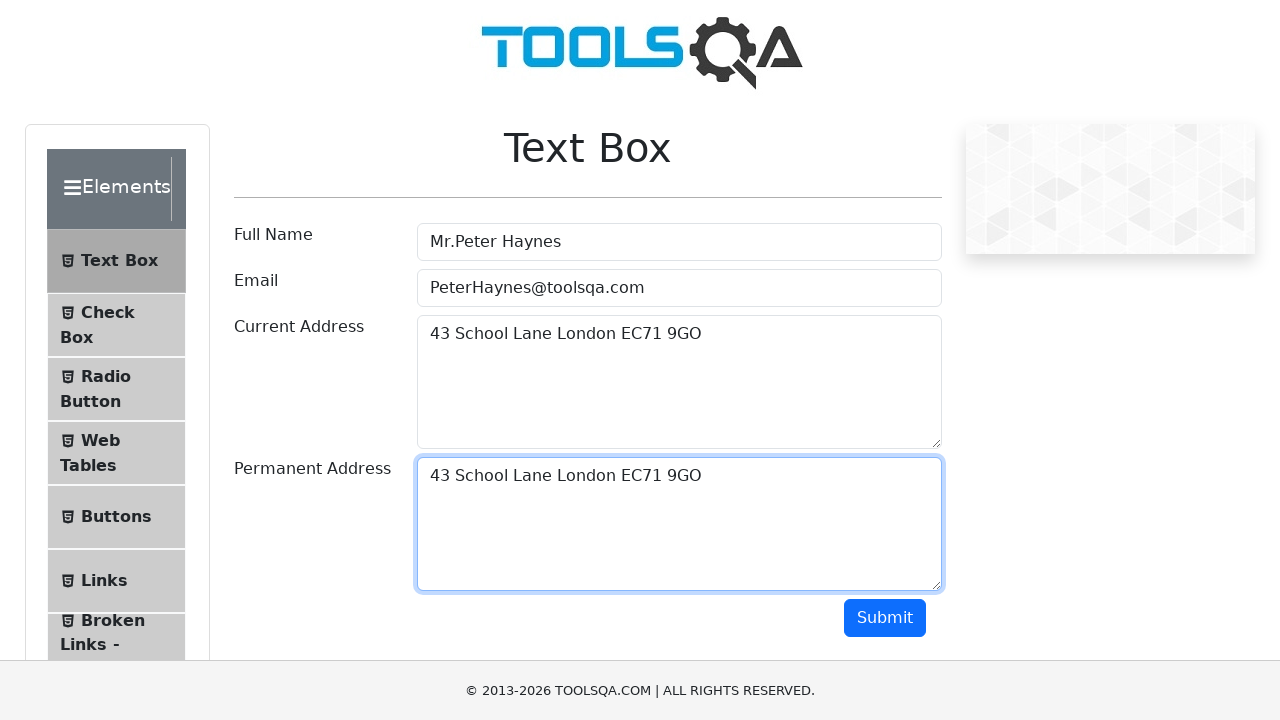

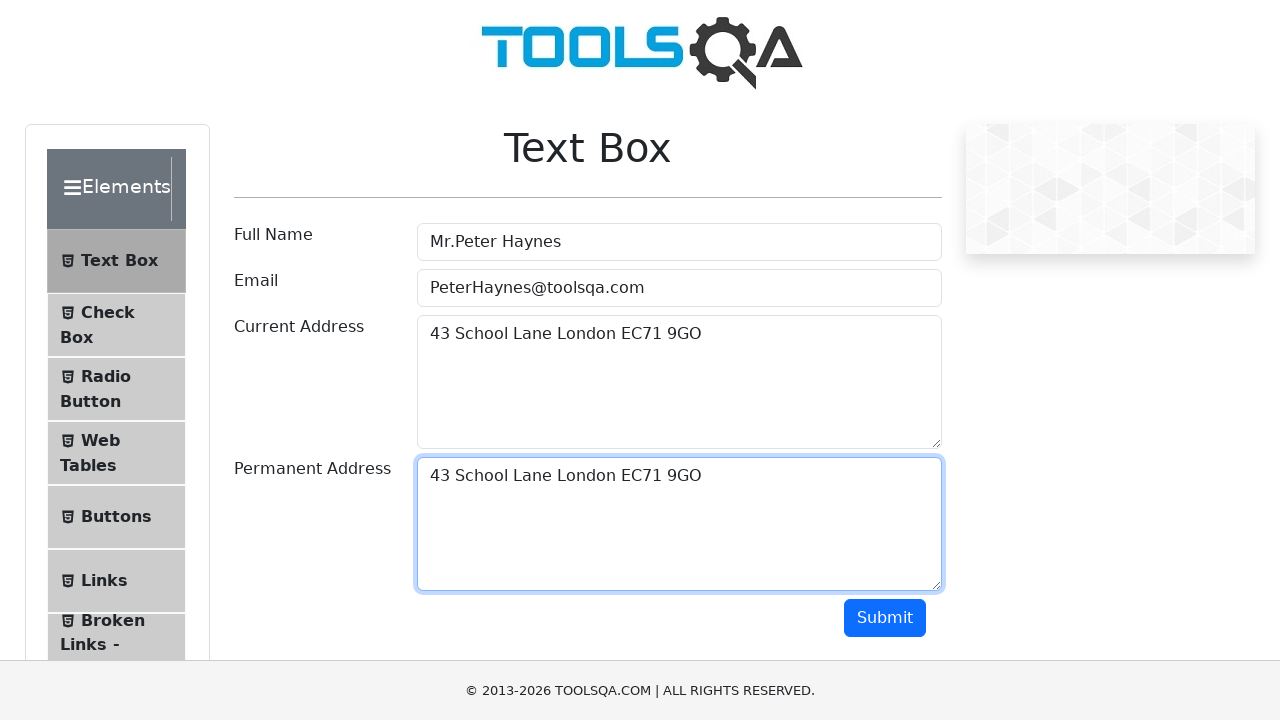